Tests a registration form by filling in multiple fields (name, second name, email, phone, address) and submitting the form to verify successful registration

Starting URL: http://suninjuly.github.io/registration1.html

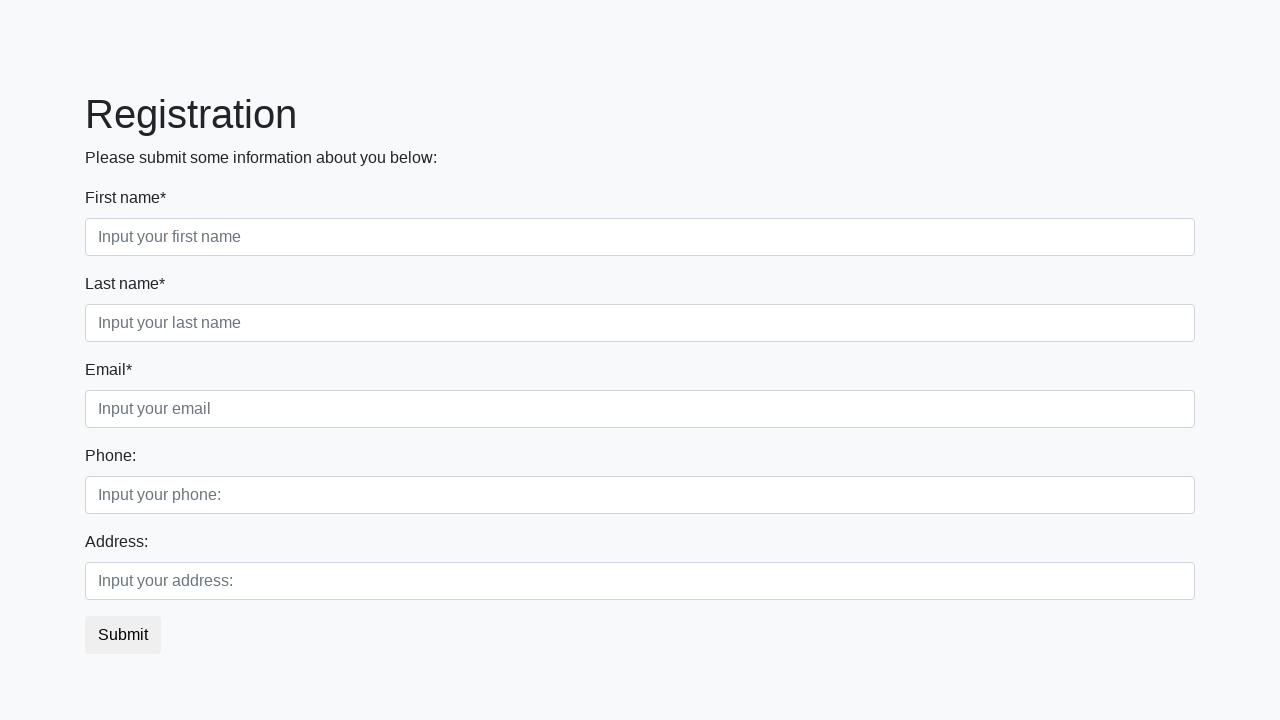

Filled first name field with 'John' on .first_block .first
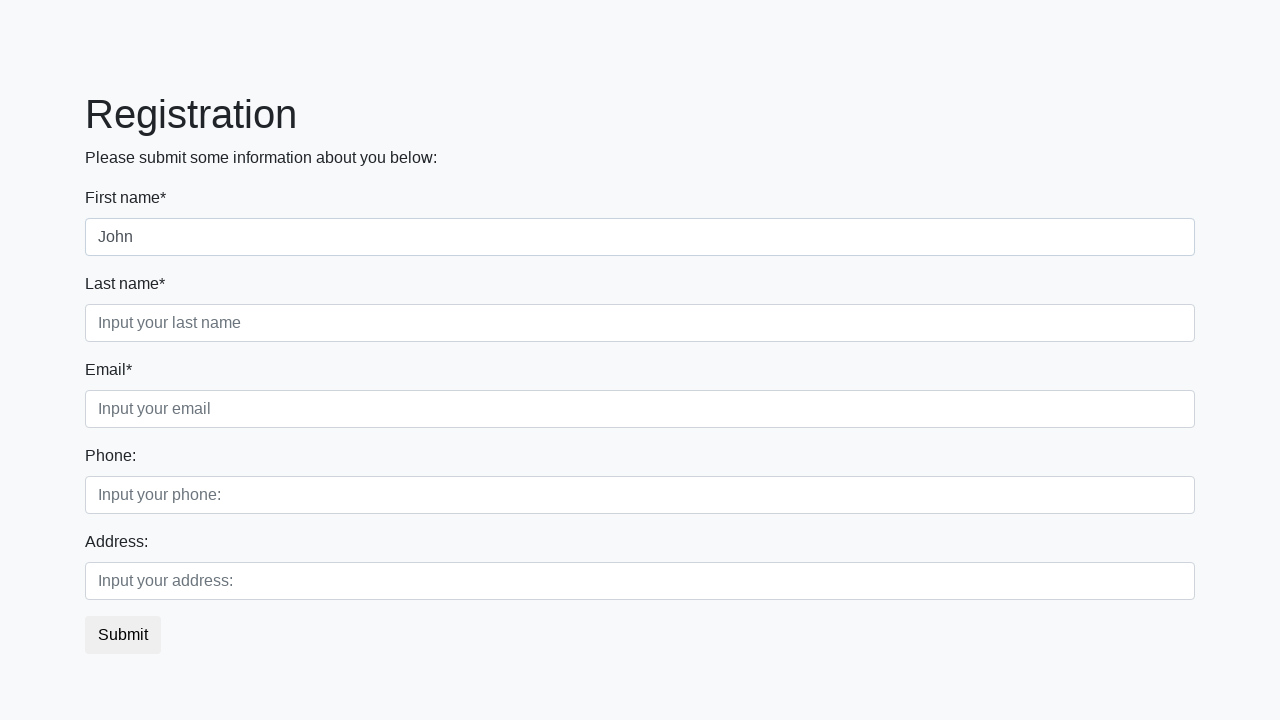

Filled second name field with 'Smith' on .first_block .second
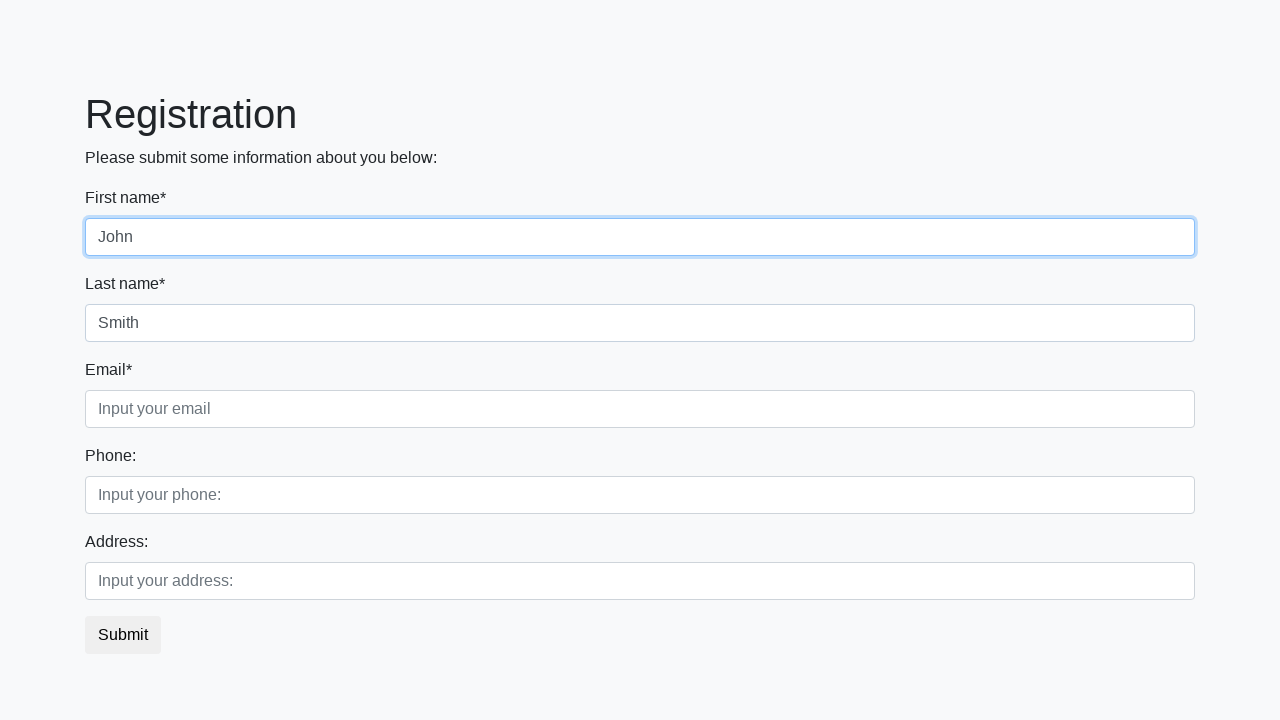

Filled email field with 'john.smith@example.com' on .first_block .third
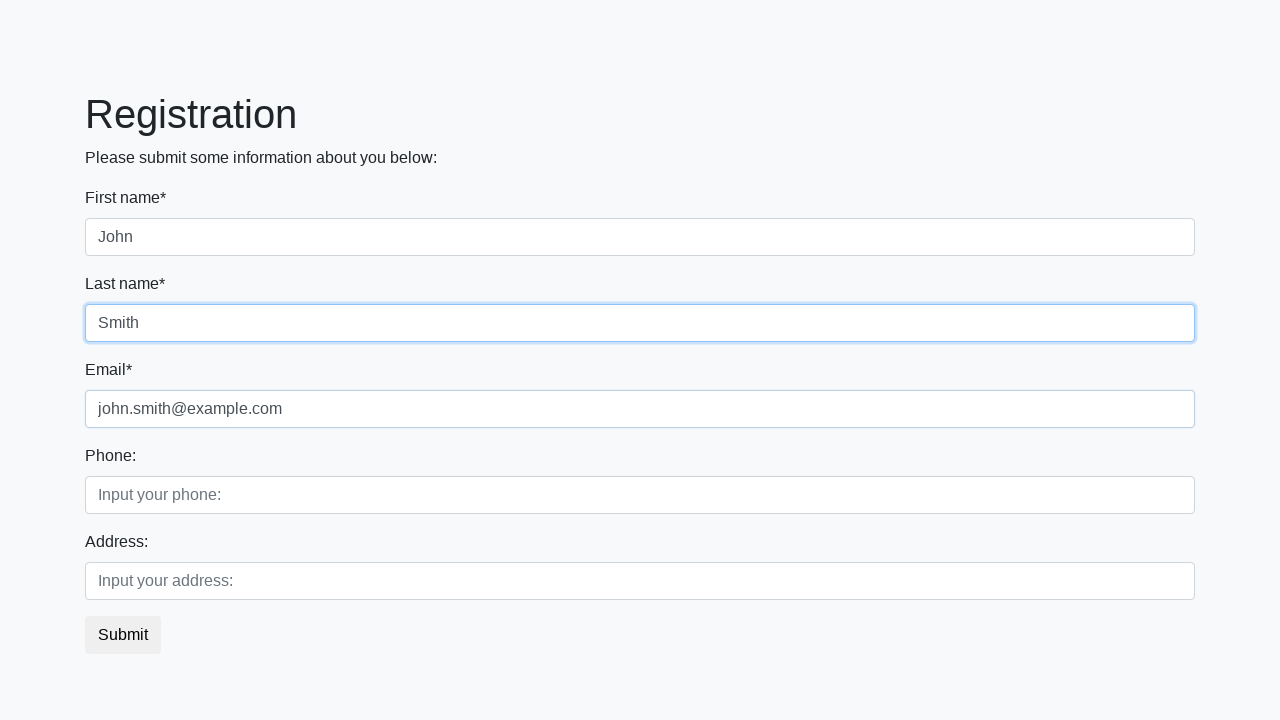

Filled phone field with '+1234567890' on .second_block .first
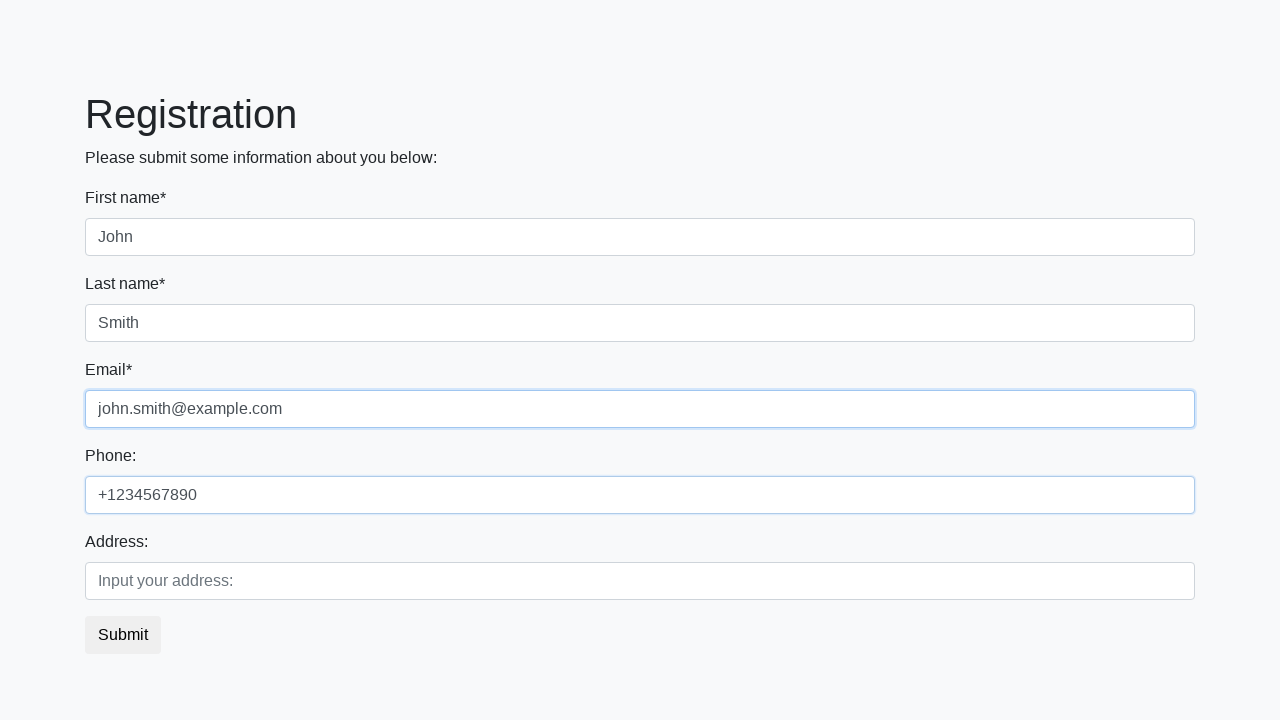

Filled address field with '123 Main Street, New York' on .second_block .second
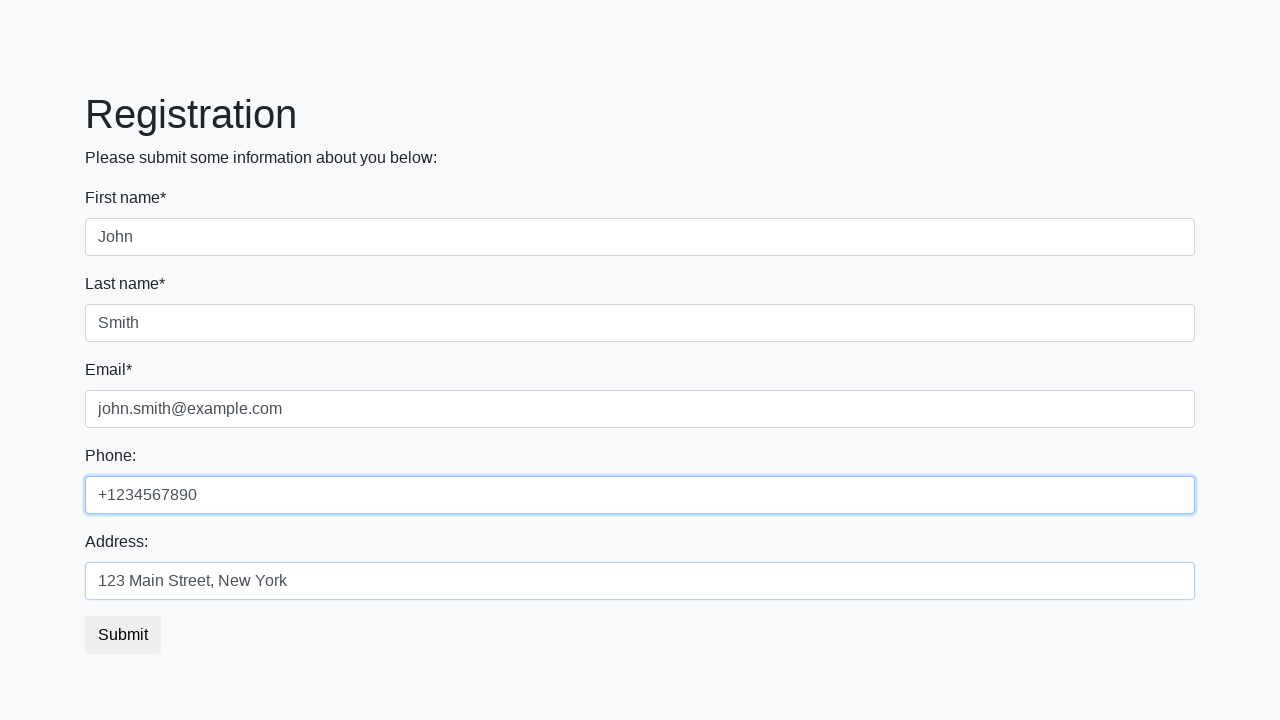

Clicked submit button to register at (123, 635) on button.btn
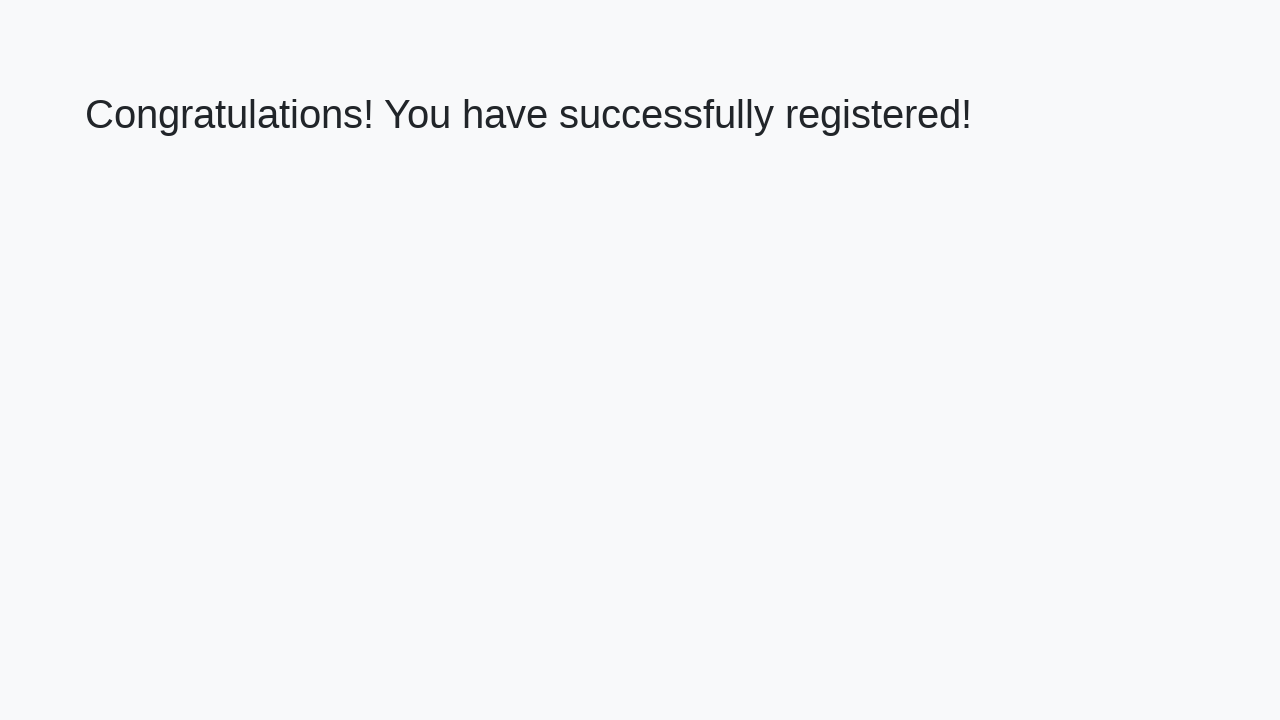

Success message header loaded
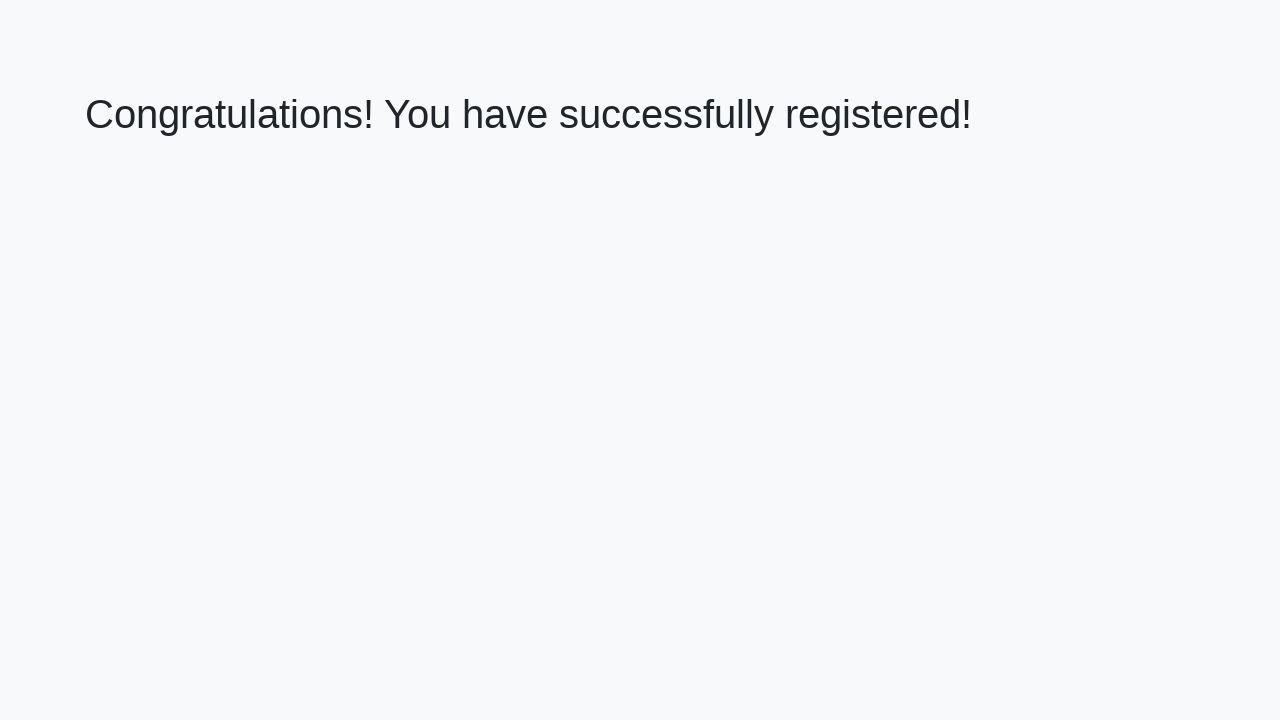

Retrieved success message text: 'Congratulations! You have successfully registered!'
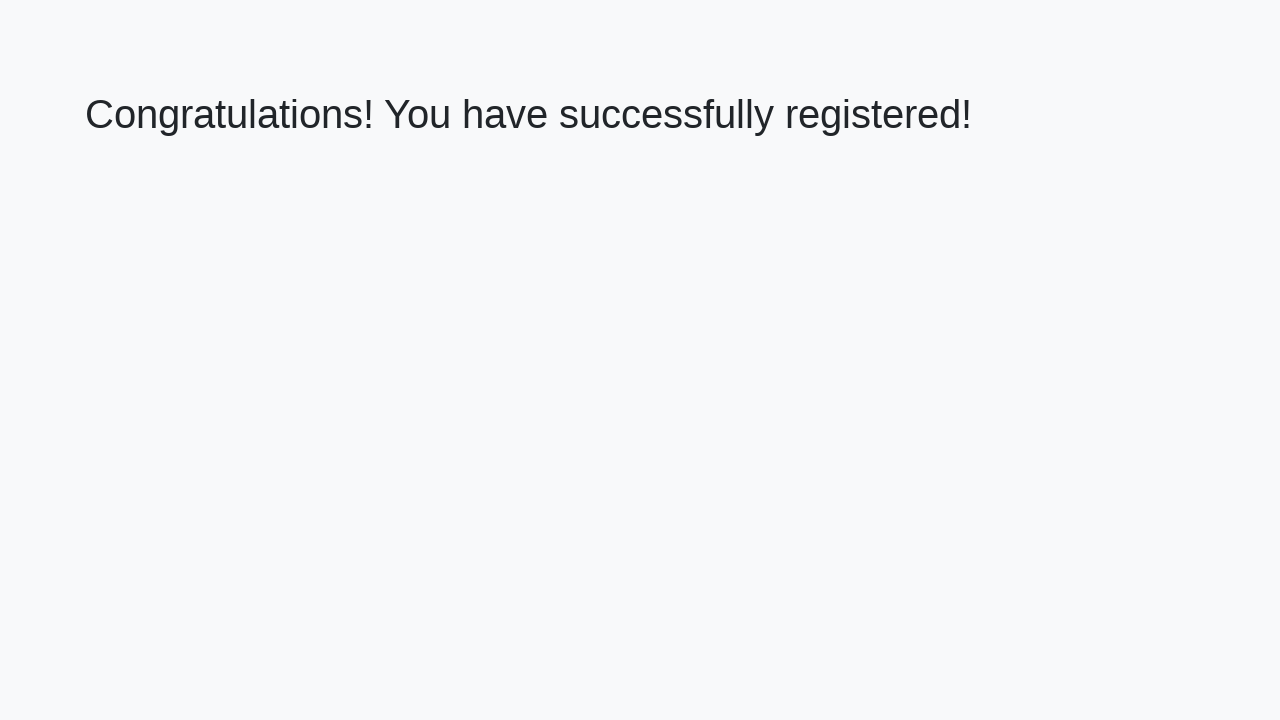

Verified registration success message matches expected text
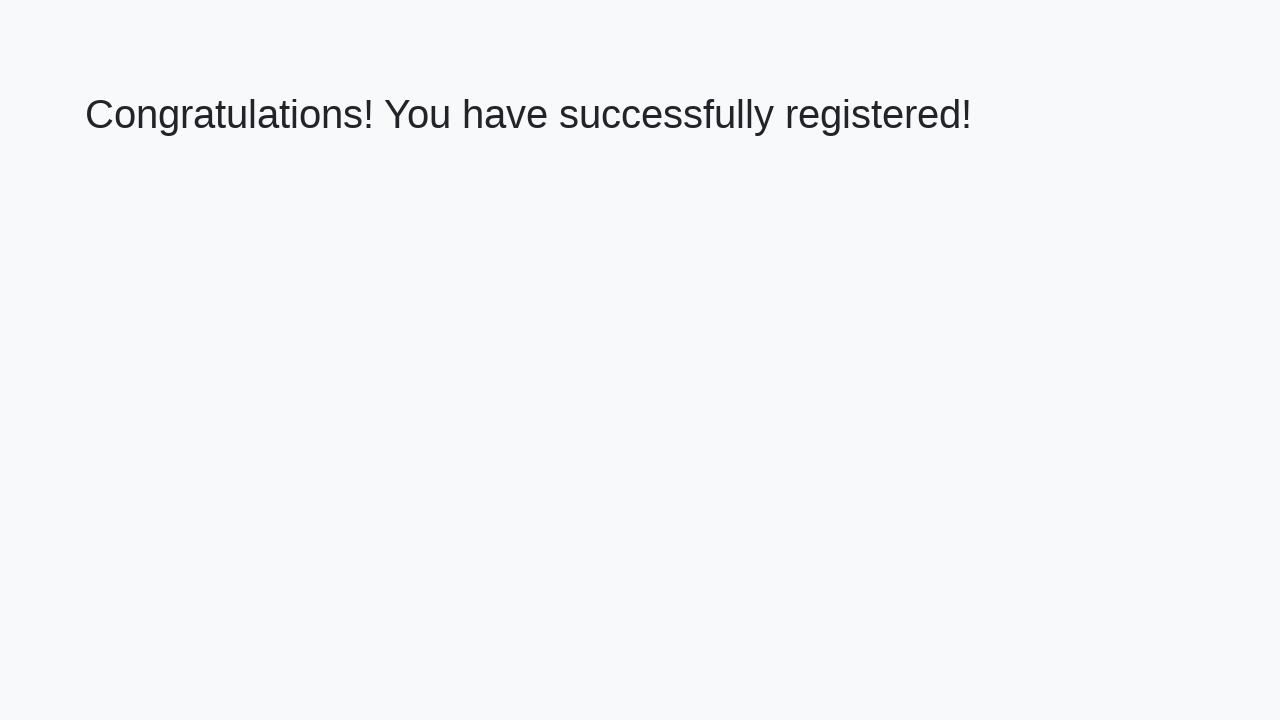

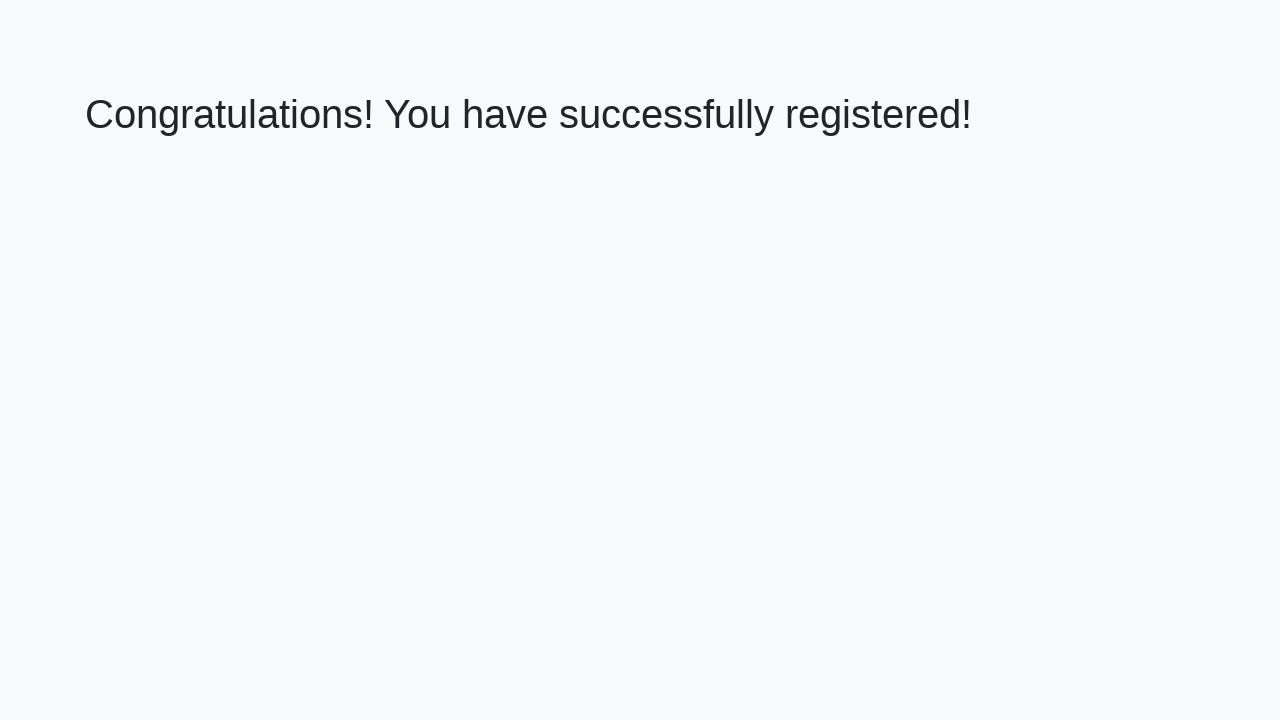